Tests a simple form by filling in first name, last name, city, and country fields using different locator strategies, then submits the form by clicking a button.

Starting URL: http://suninjuly.github.io/simple_form_find_task.html

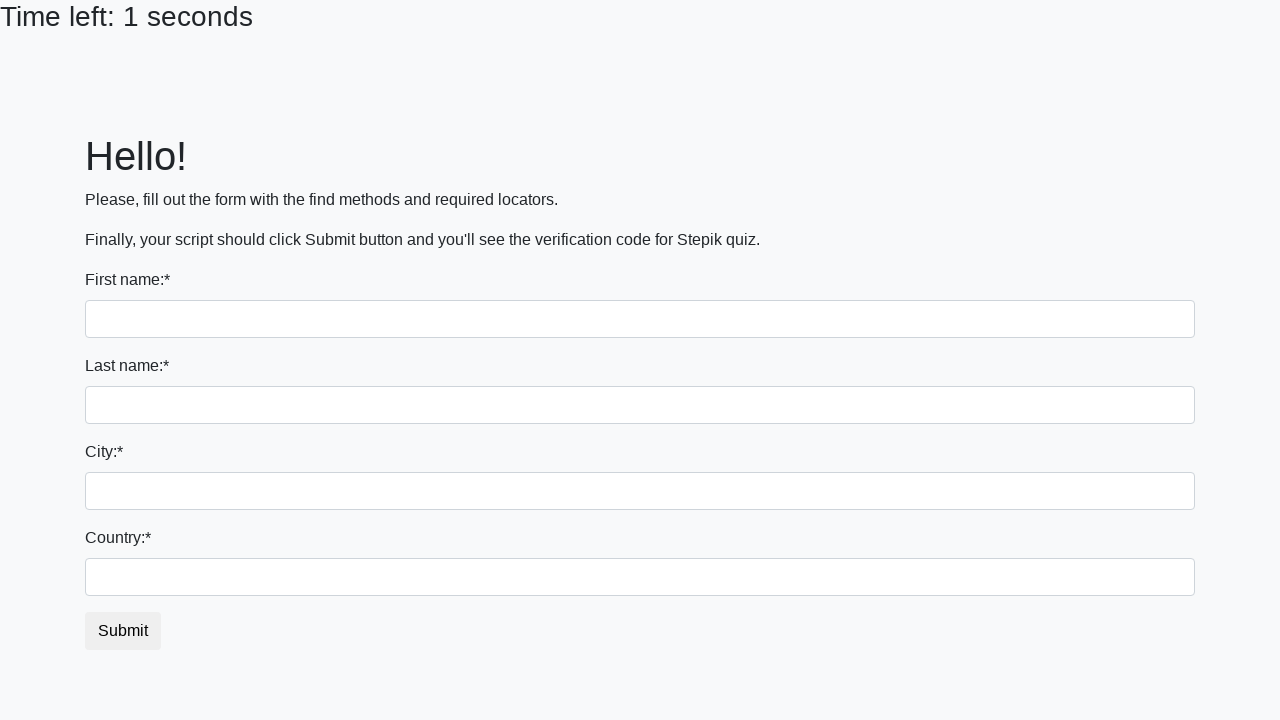

Filled first name field with 'Ivan' on input >> nth=0
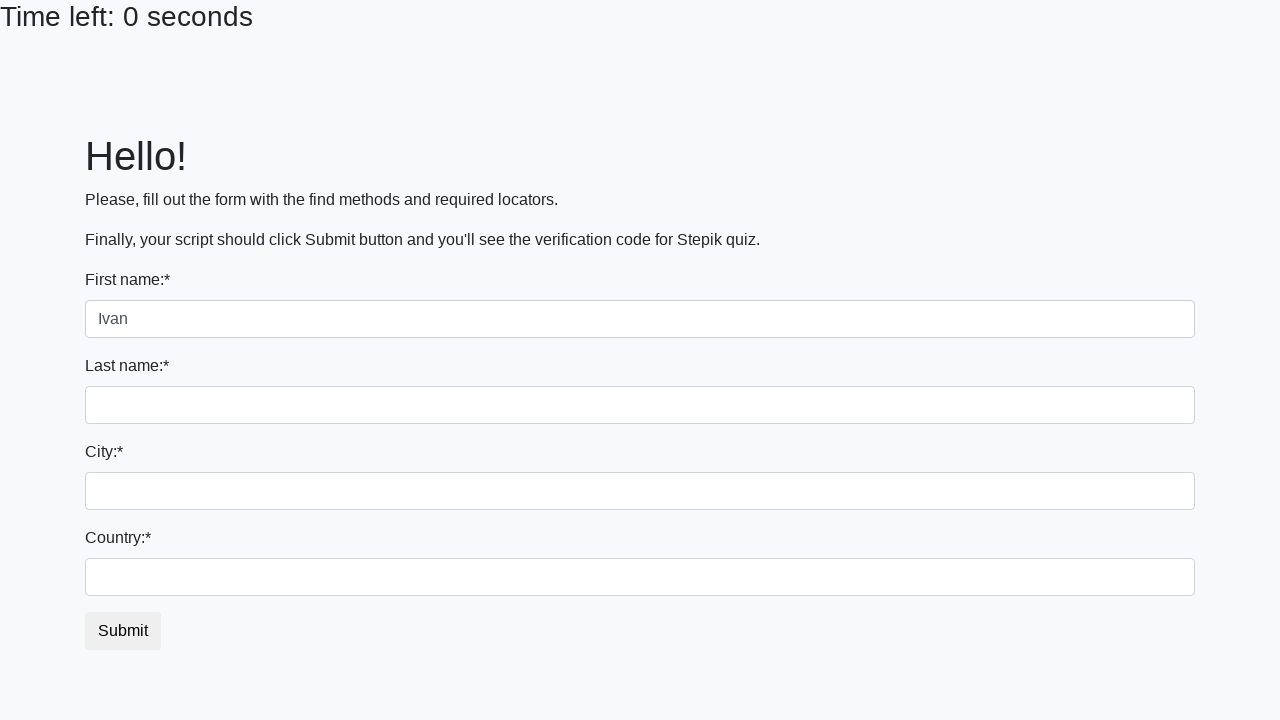

Filled last name field with 'Petrov' on input[name='last_name']
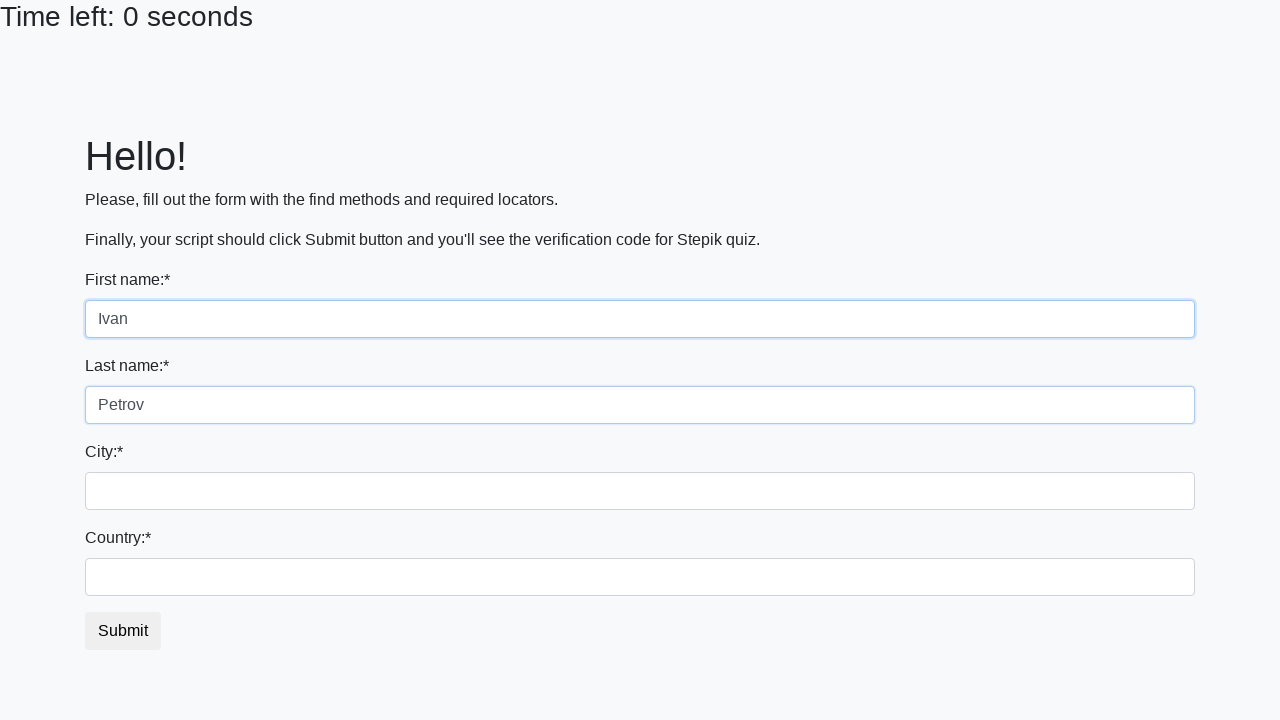

Filled city field with 'Smolensk' on .form-control.city
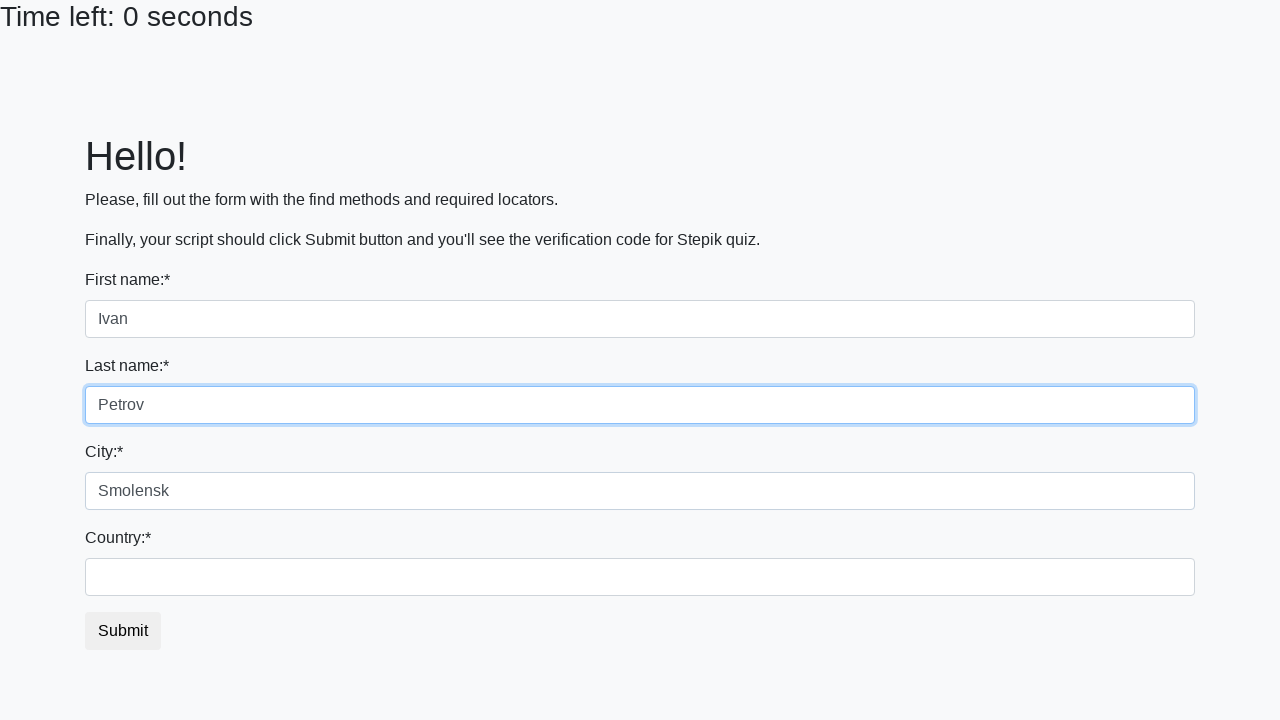

Filled country field with 'Russia' on #country
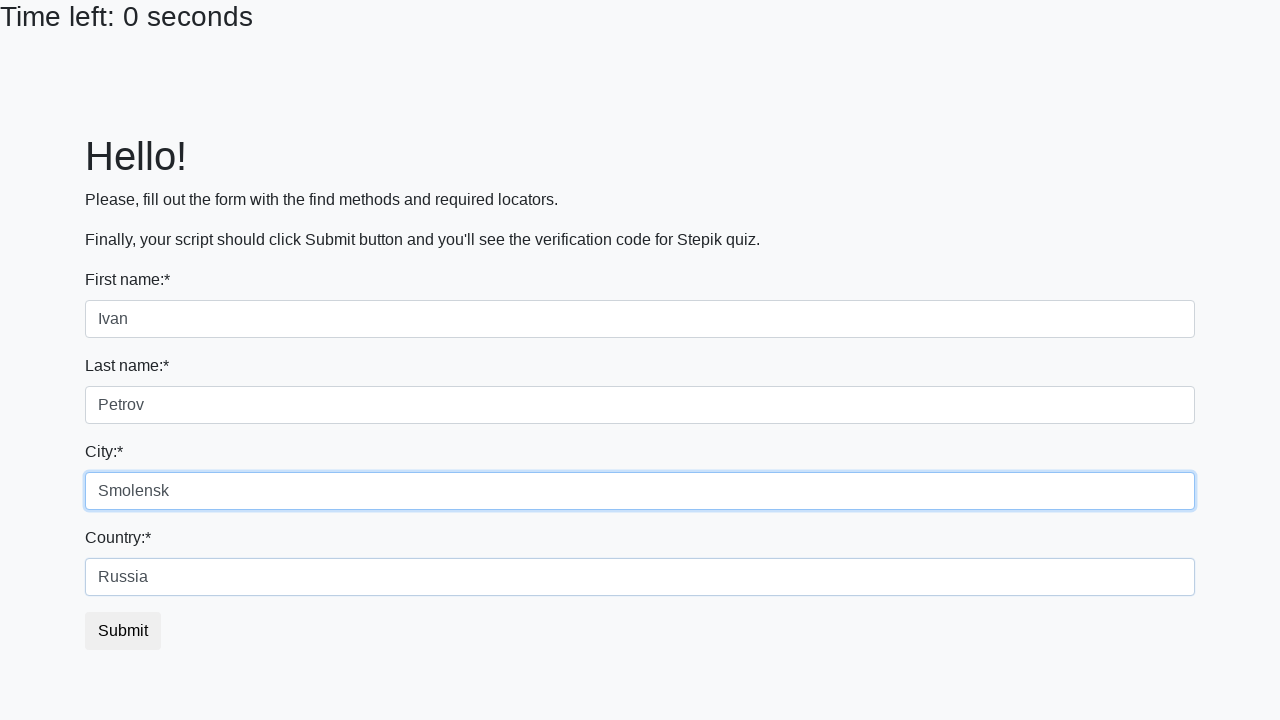

Clicked submit button at (123, 631) on button.btn
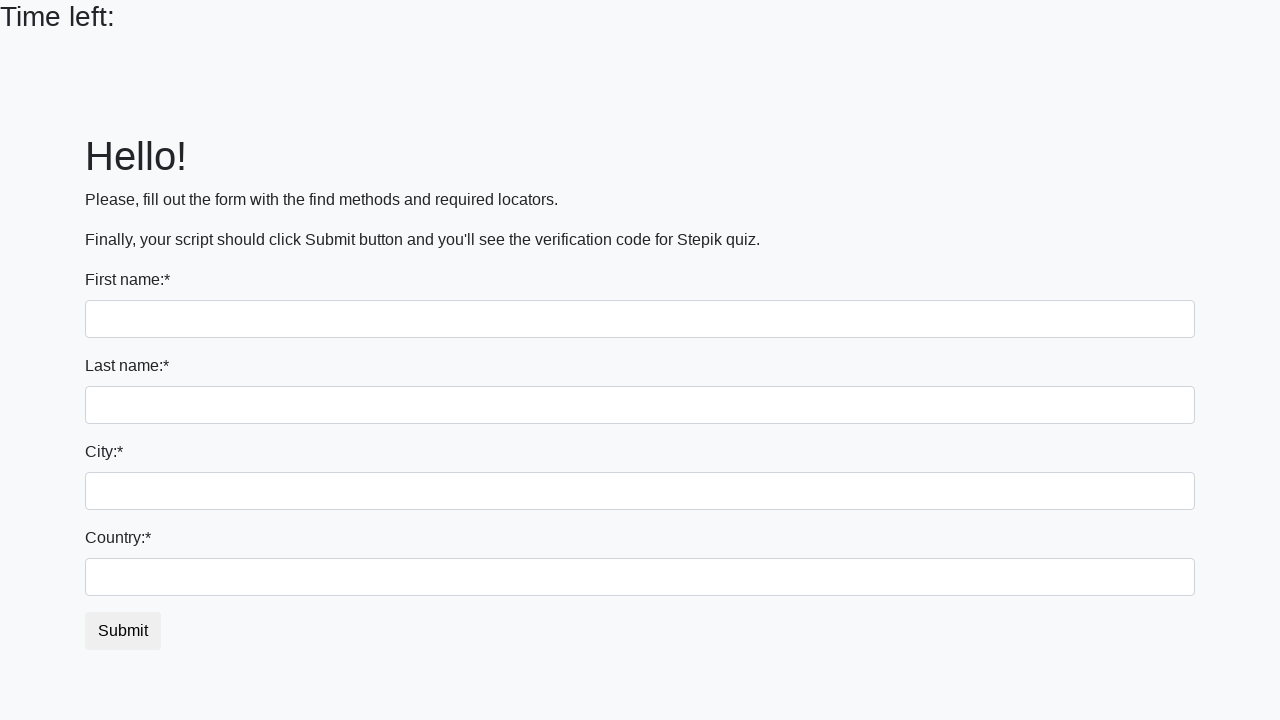

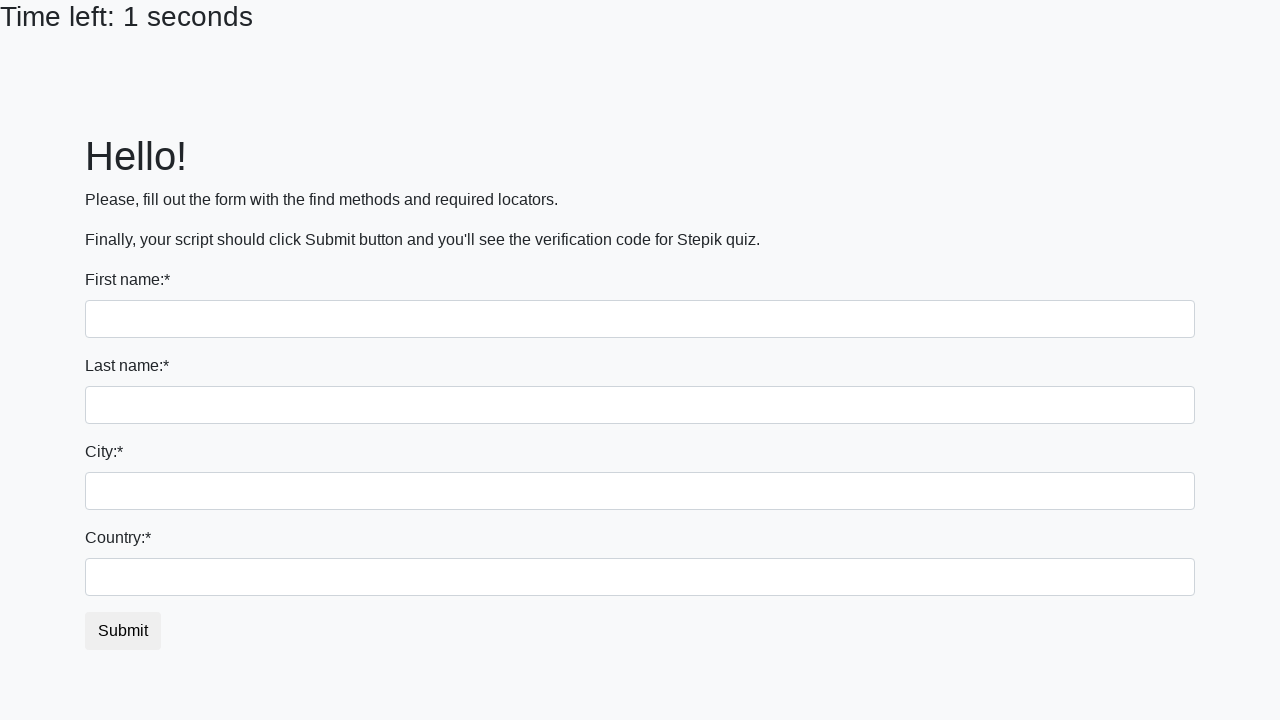